Tests add/remove elements functionality by clicking to add a delete button, then removing it

Starting URL: https://the-internet.herokuapp.com/

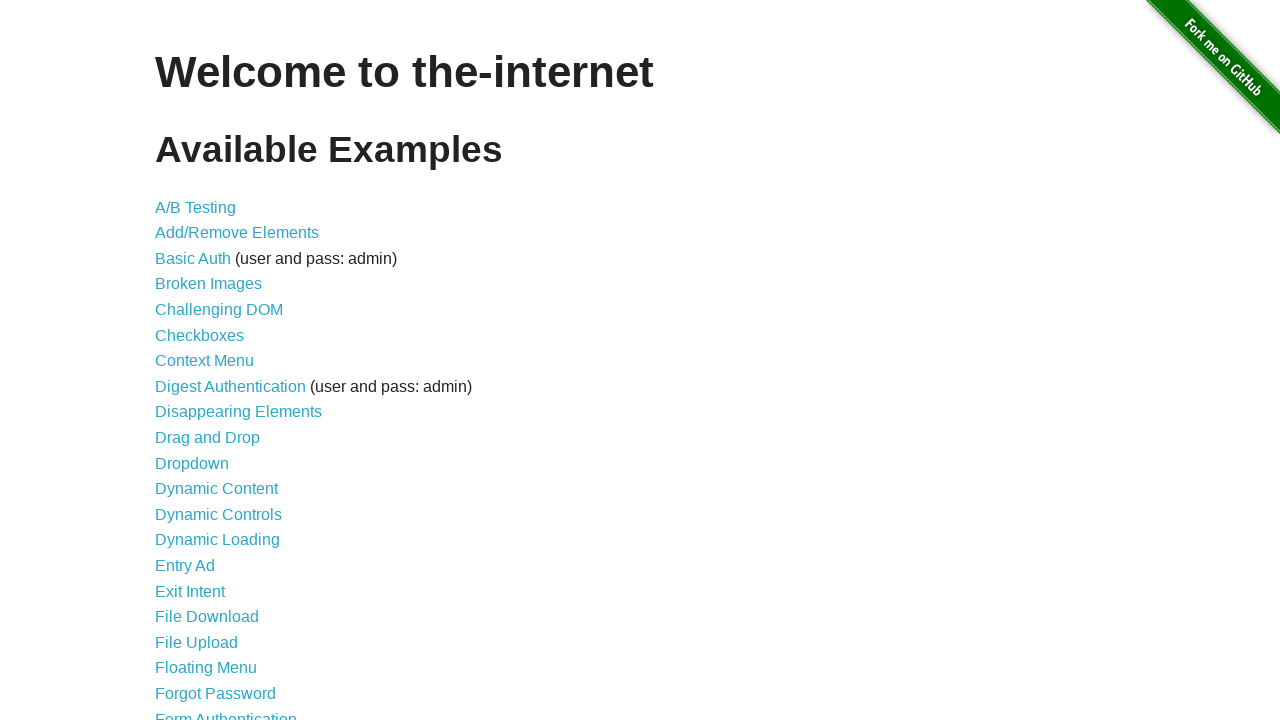

Clicked on Add/Remove Elements link at (237, 233) on xpath=//*[@id='content']/ul/li[2]/a
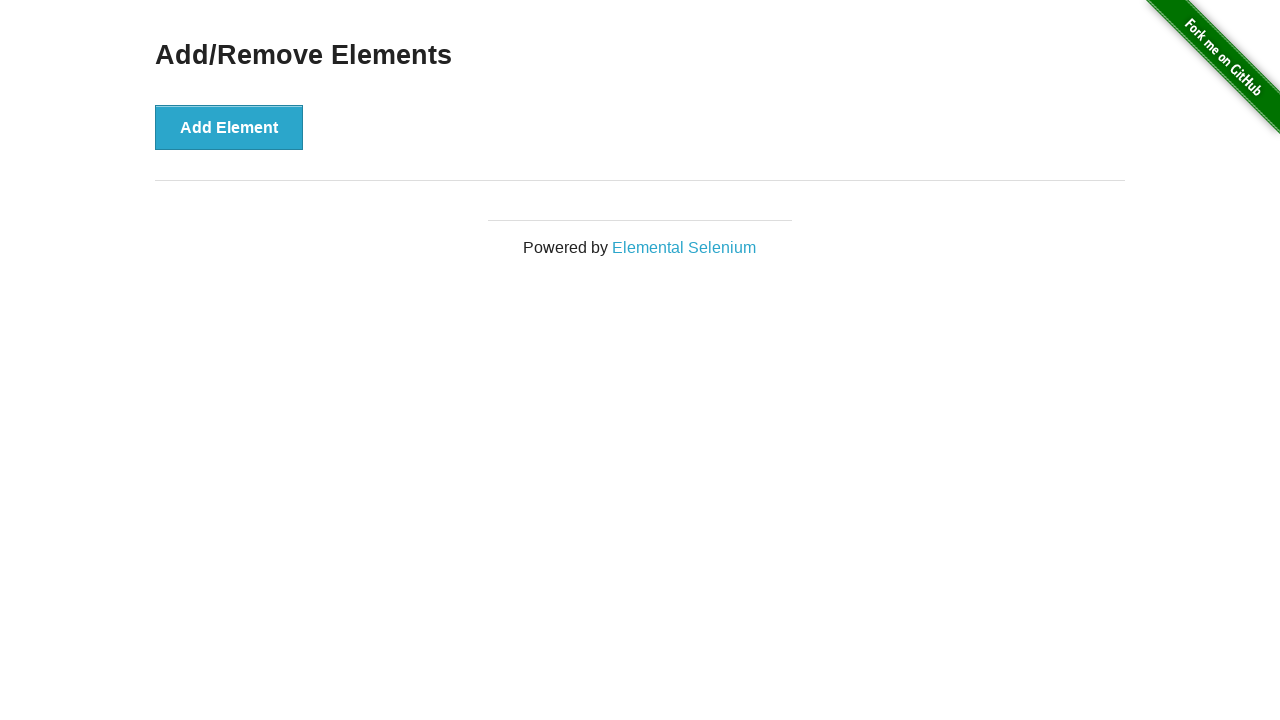

Clicked Add Element button to create a delete button at (229, 127) on xpath=//*[@id='content']/div/button
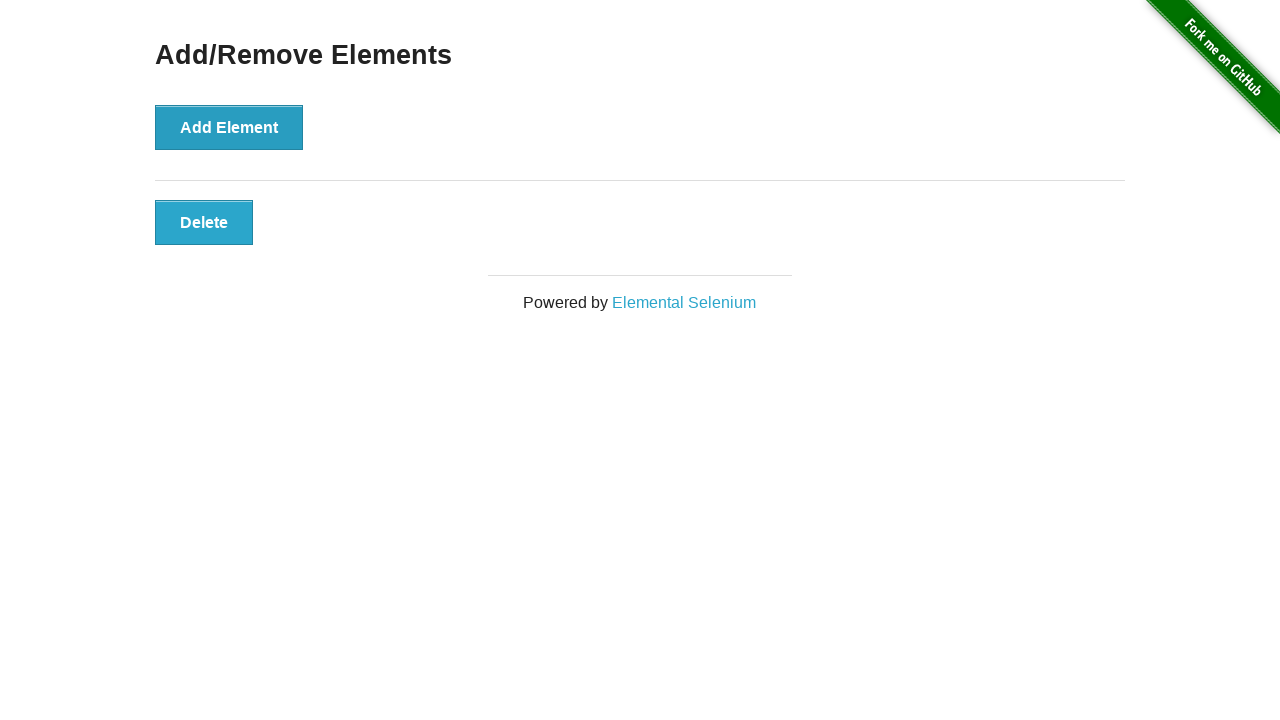

Clicked Delete button to remove the element at (204, 222) on xpath=//*[@id='elements']/button
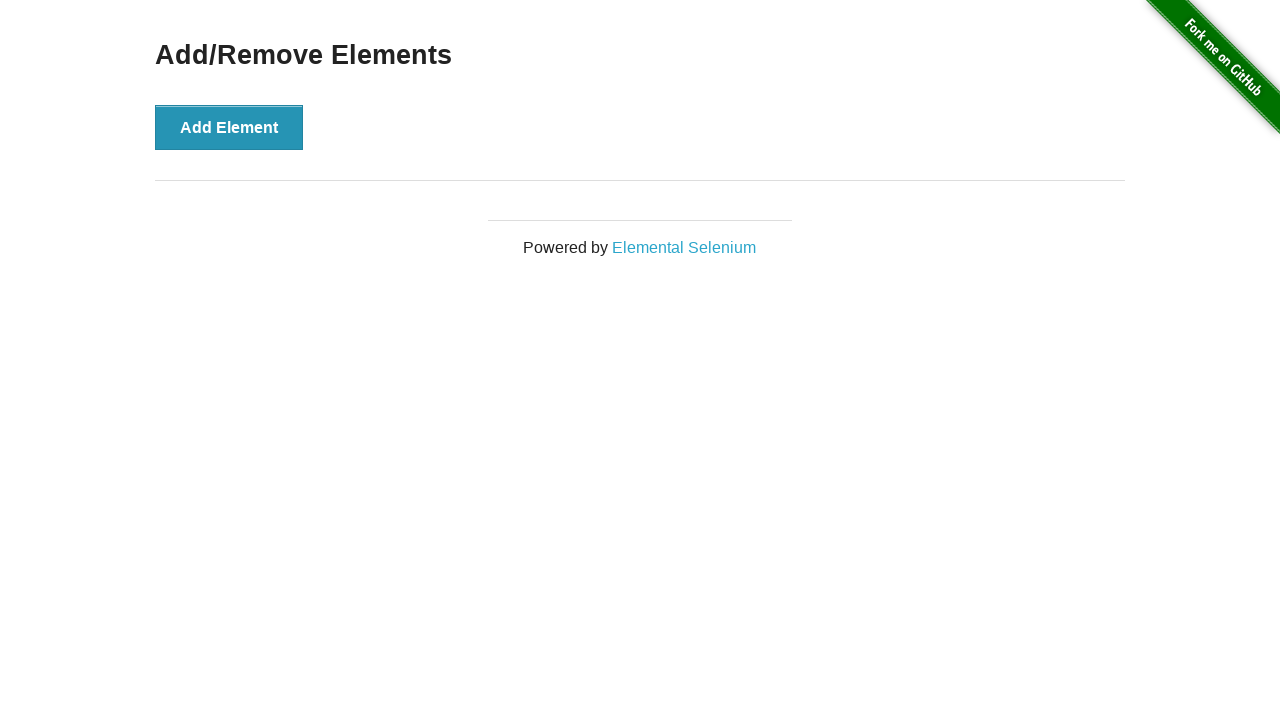

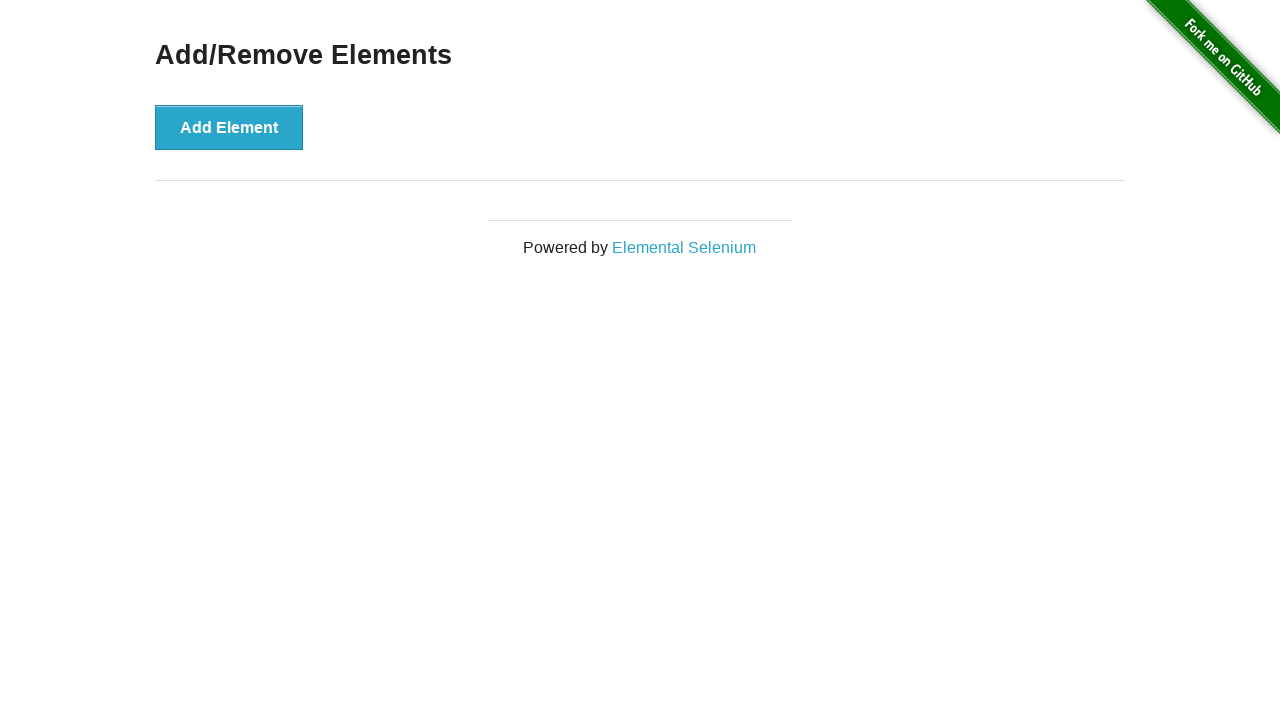